Tests the browser back button navigation between different filter views

Starting URL: https://demo.playwright.dev/todomvc

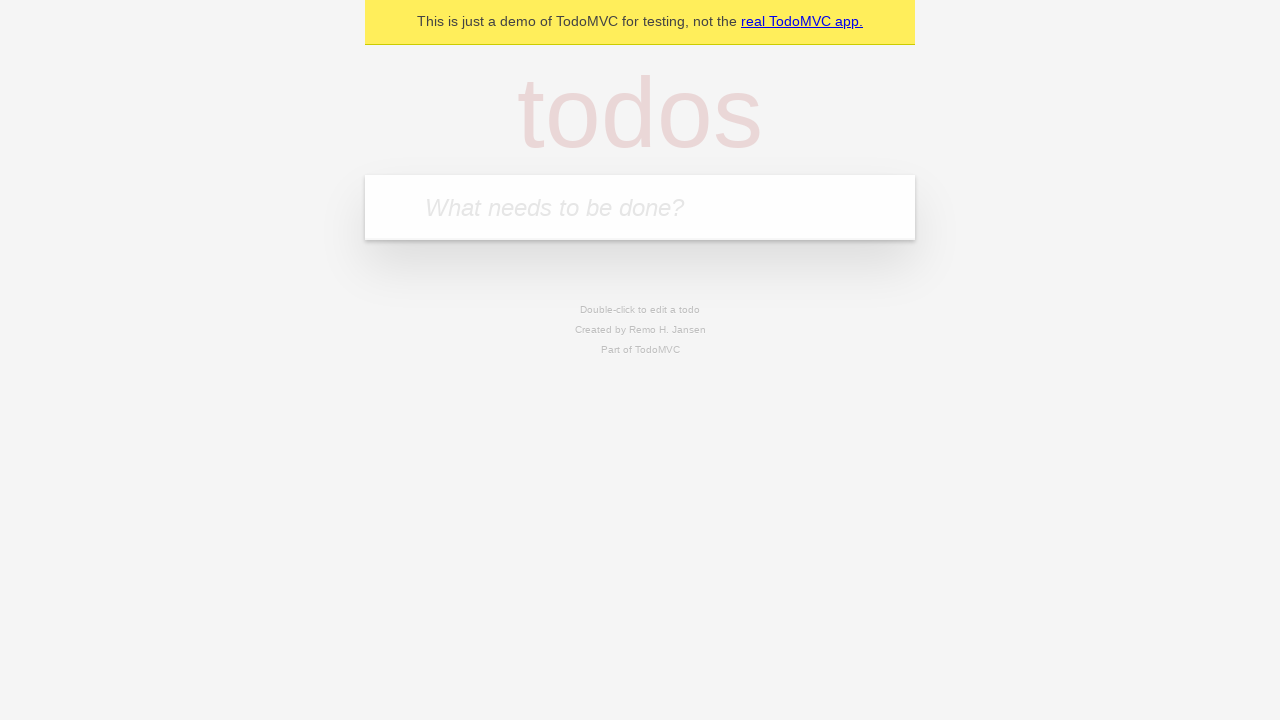

Filled todo input with 'buy some cheese' on internal:attr=[placeholder="What needs to be done?"i]
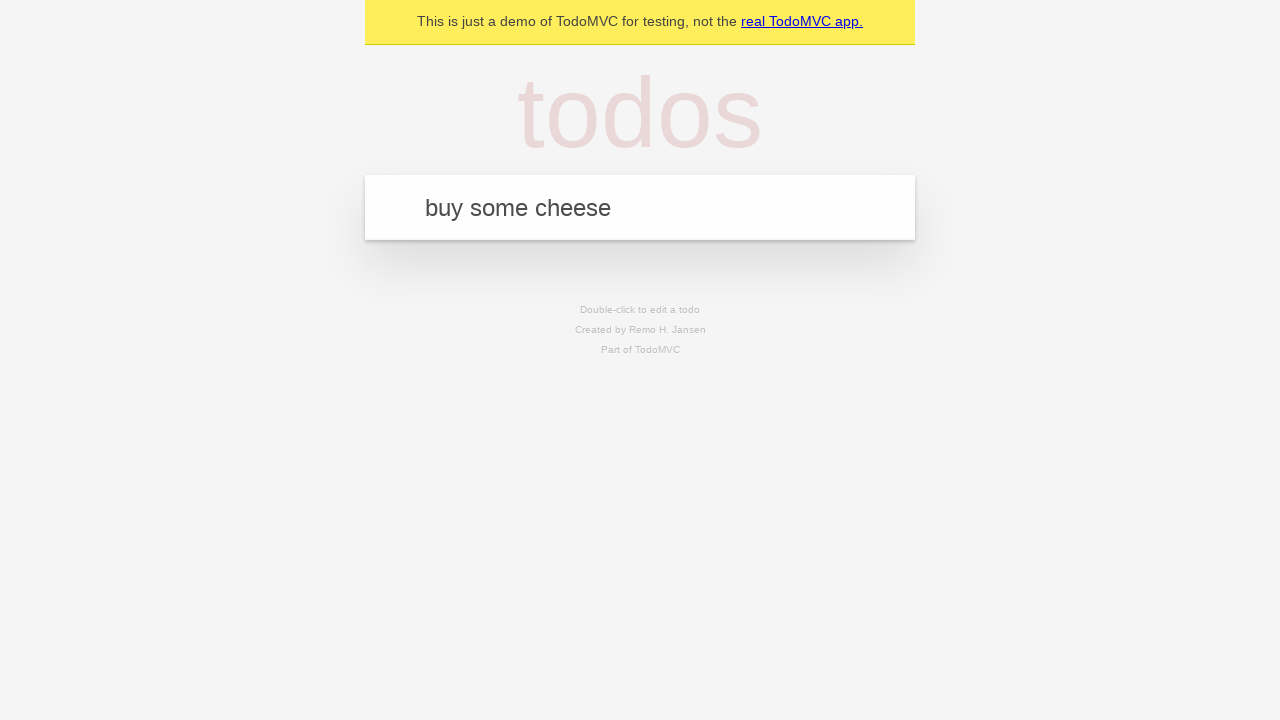

Pressed Enter to add first todo on internal:attr=[placeholder="What needs to be done?"i]
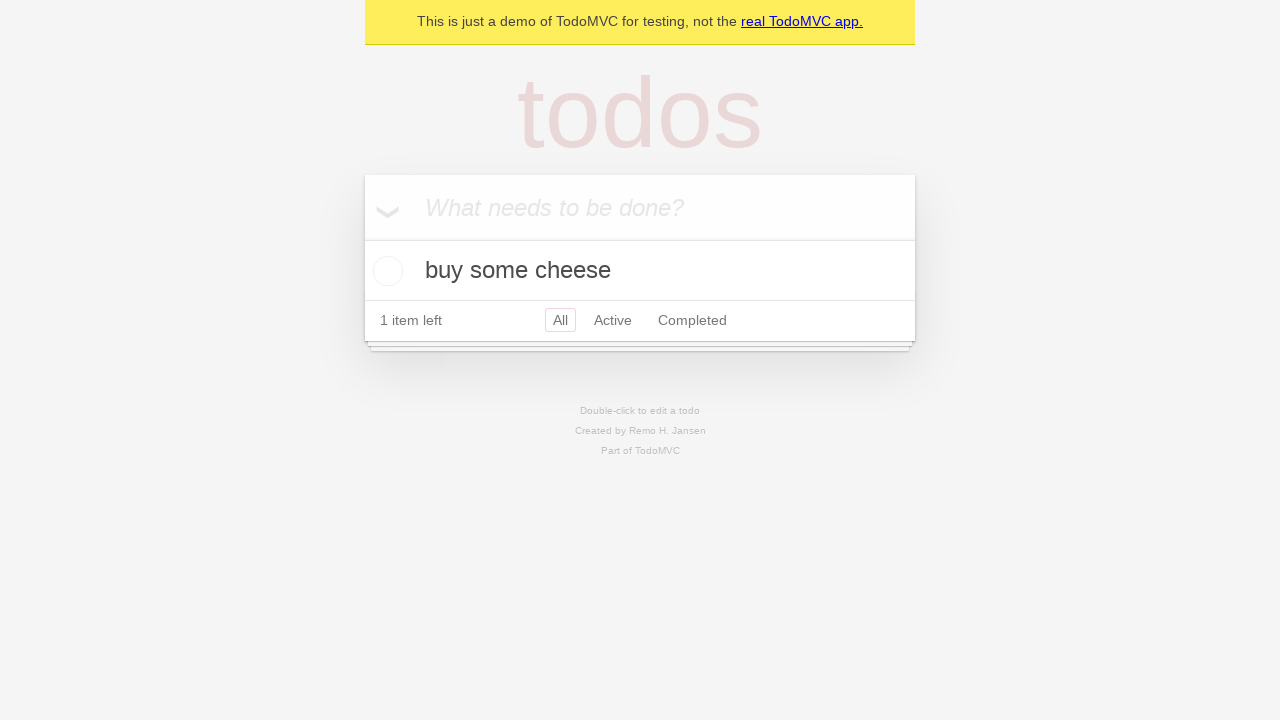

Filled todo input with 'feed the cat' on internal:attr=[placeholder="What needs to be done?"i]
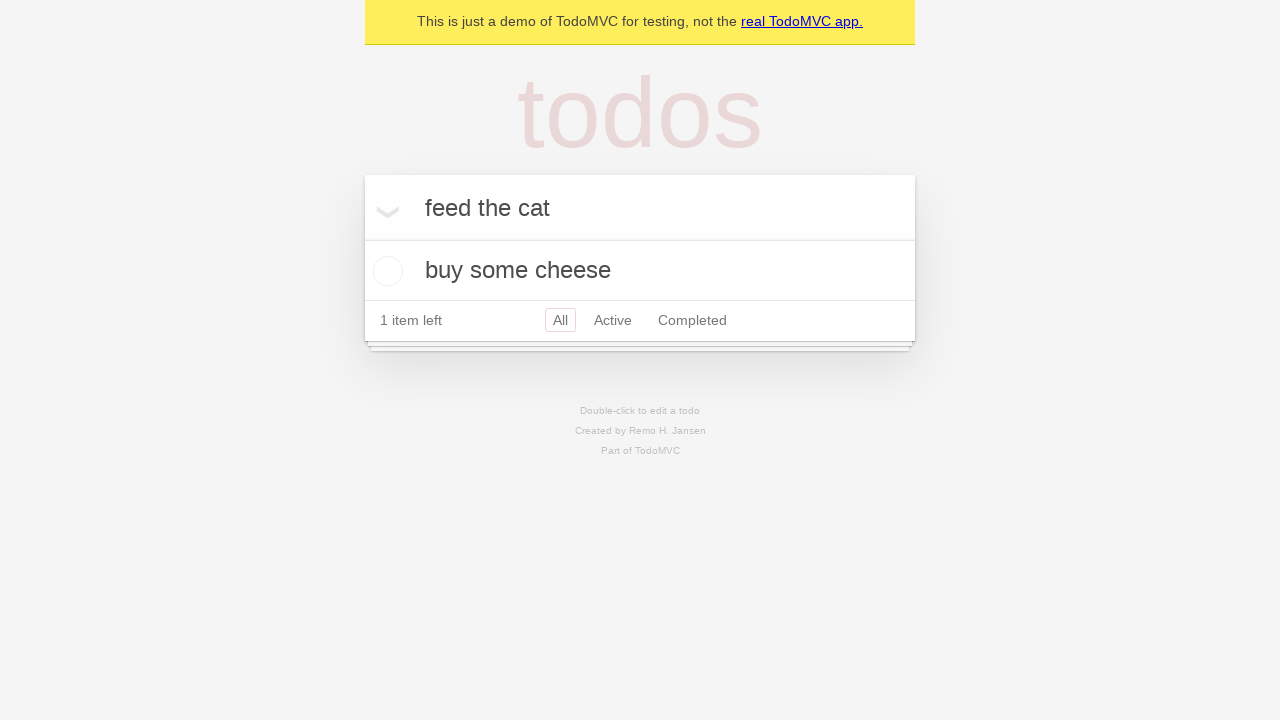

Pressed Enter to add second todo on internal:attr=[placeholder="What needs to be done?"i]
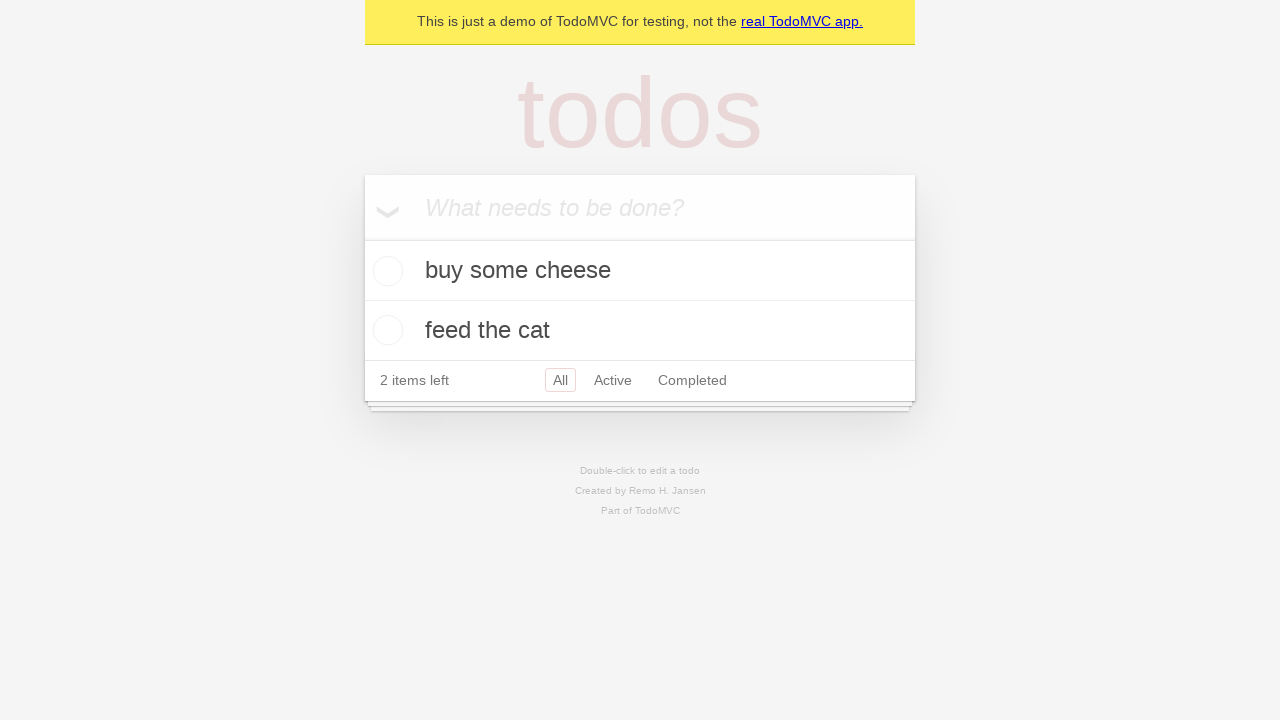

Filled todo input with 'book a doctors appointment' on internal:attr=[placeholder="What needs to be done?"i]
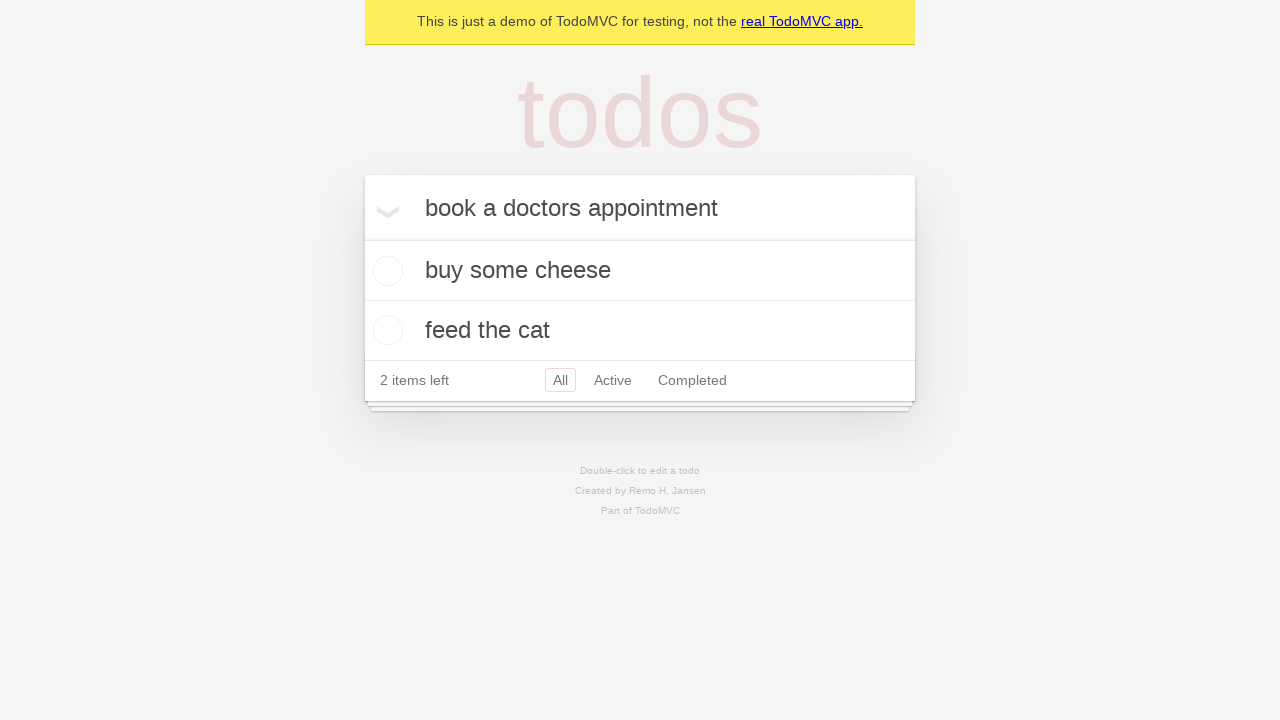

Pressed Enter to add third todo on internal:attr=[placeholder="What needs to be done?"i]
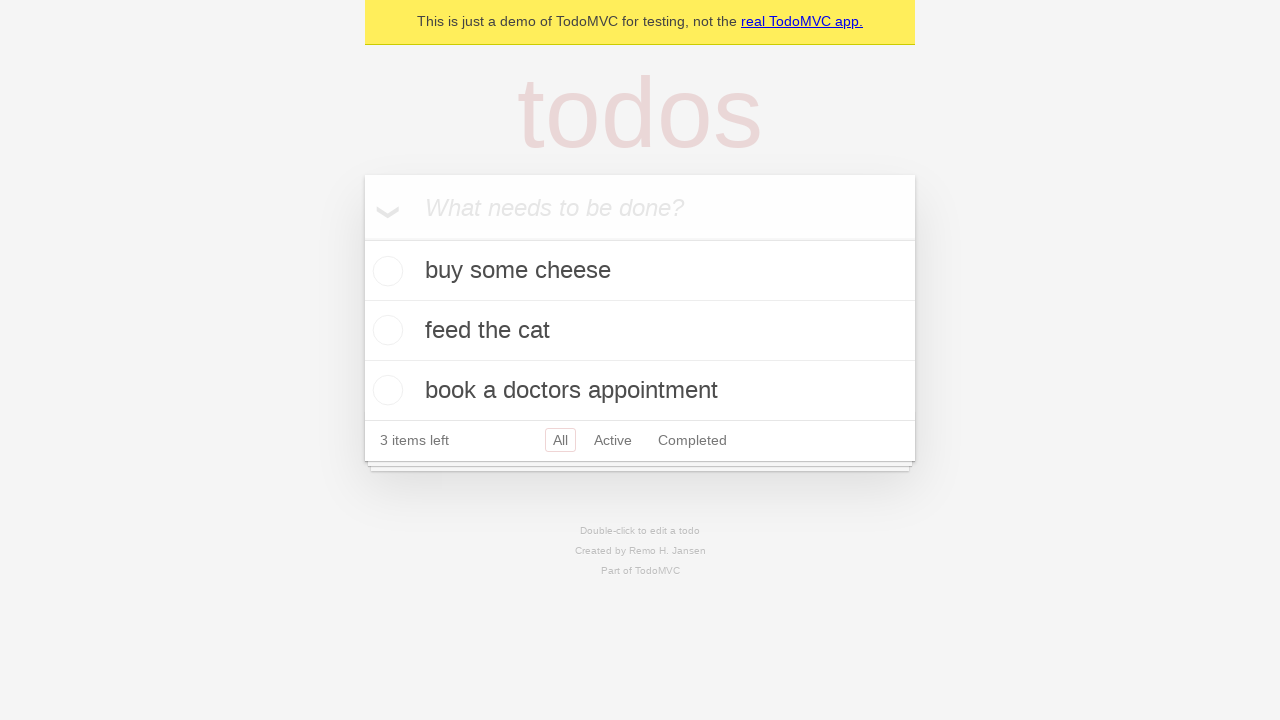

Checked the second todo item (feed the cat) at (385, 330) on [data-testid='todo-item'] >> nth=1 >> internal:role=checkbox
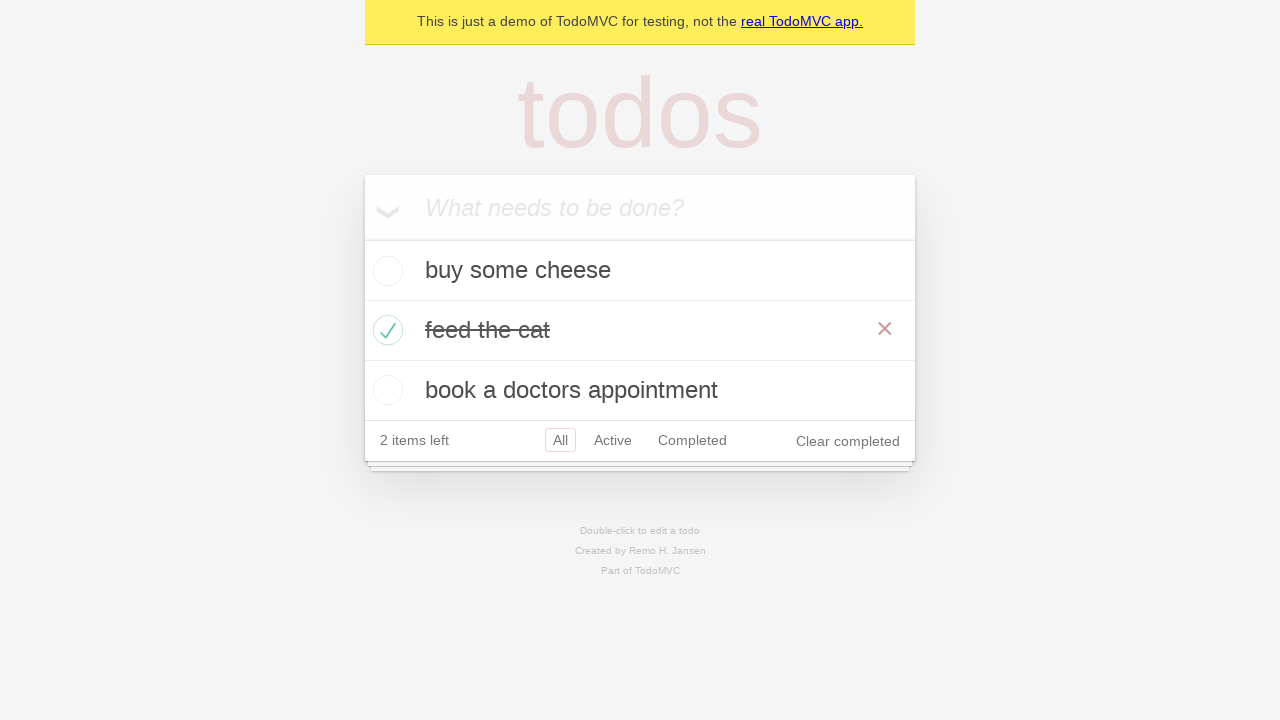

Clicked 'All' filter at (560, 440) on internal:role=link[name="All"i]
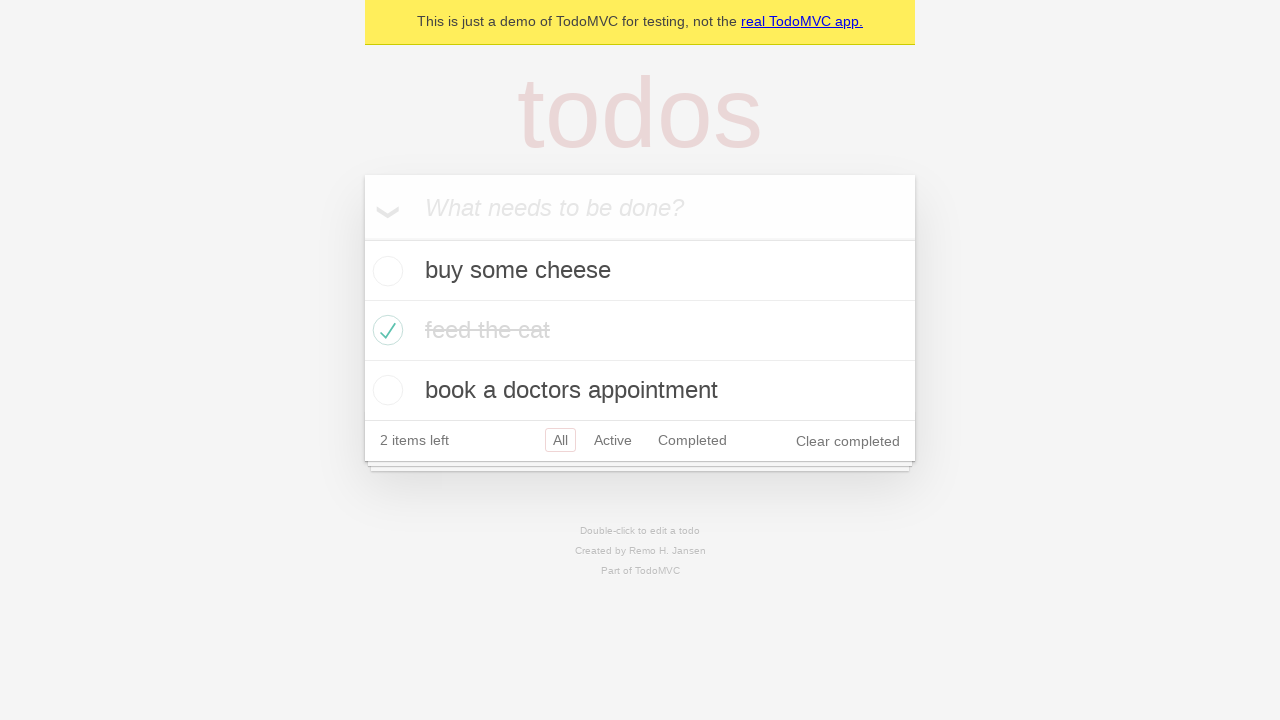

Clicked 'Active' filter at (613, 440) on internal:role=link[name="Active"i]
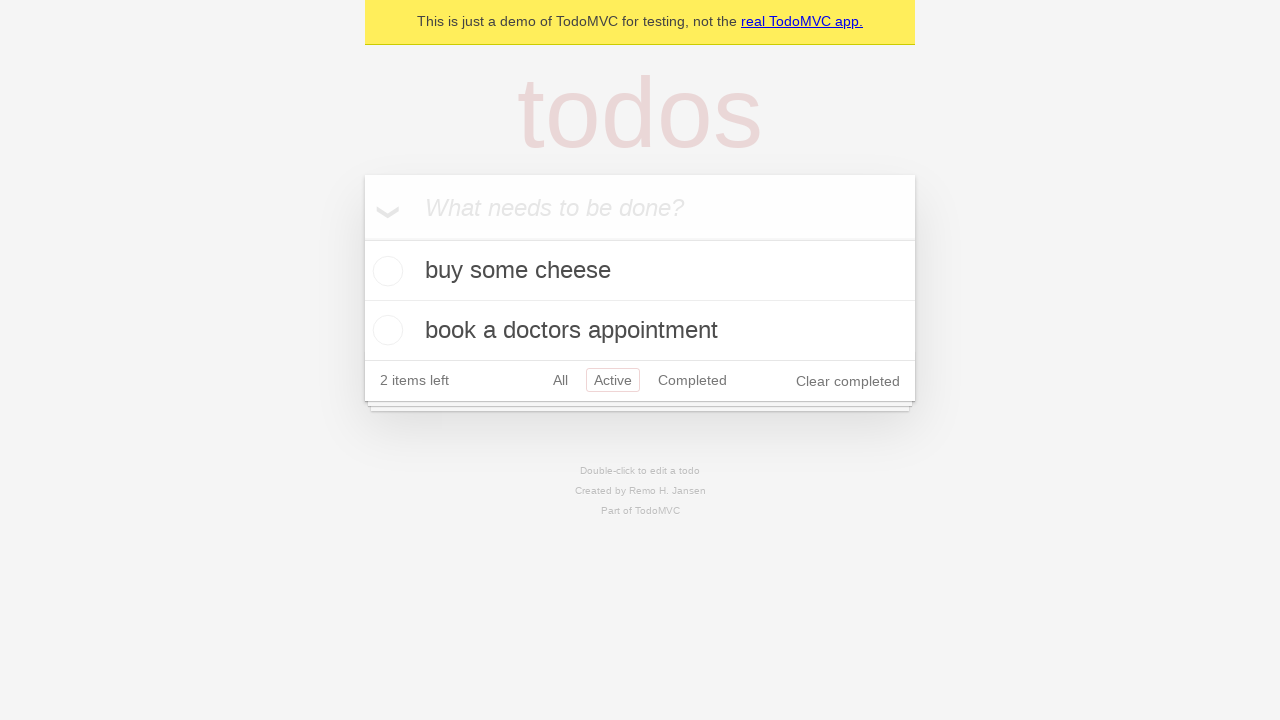

Clicked 'Completed' filter at (692, 380) on internal:role=link[name="Completed"i]
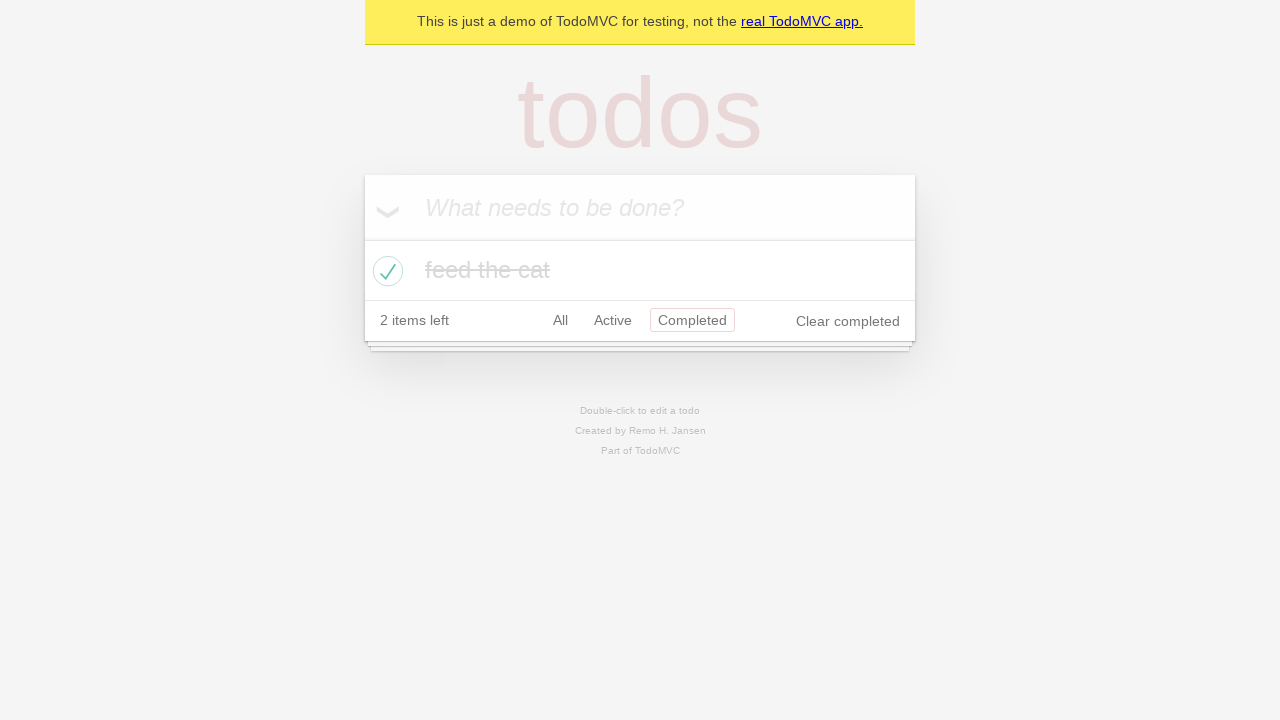

Navigated back from Completed filter to Active filter
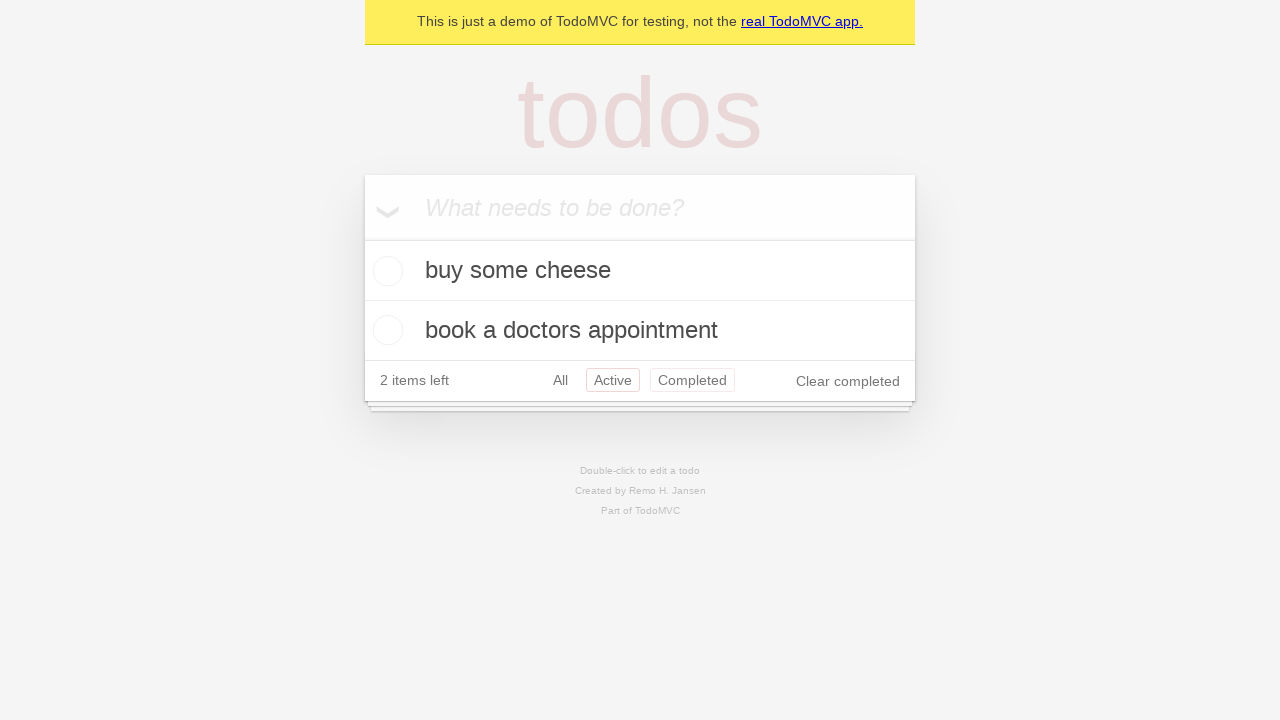

Navigated back from Active filter to All filter
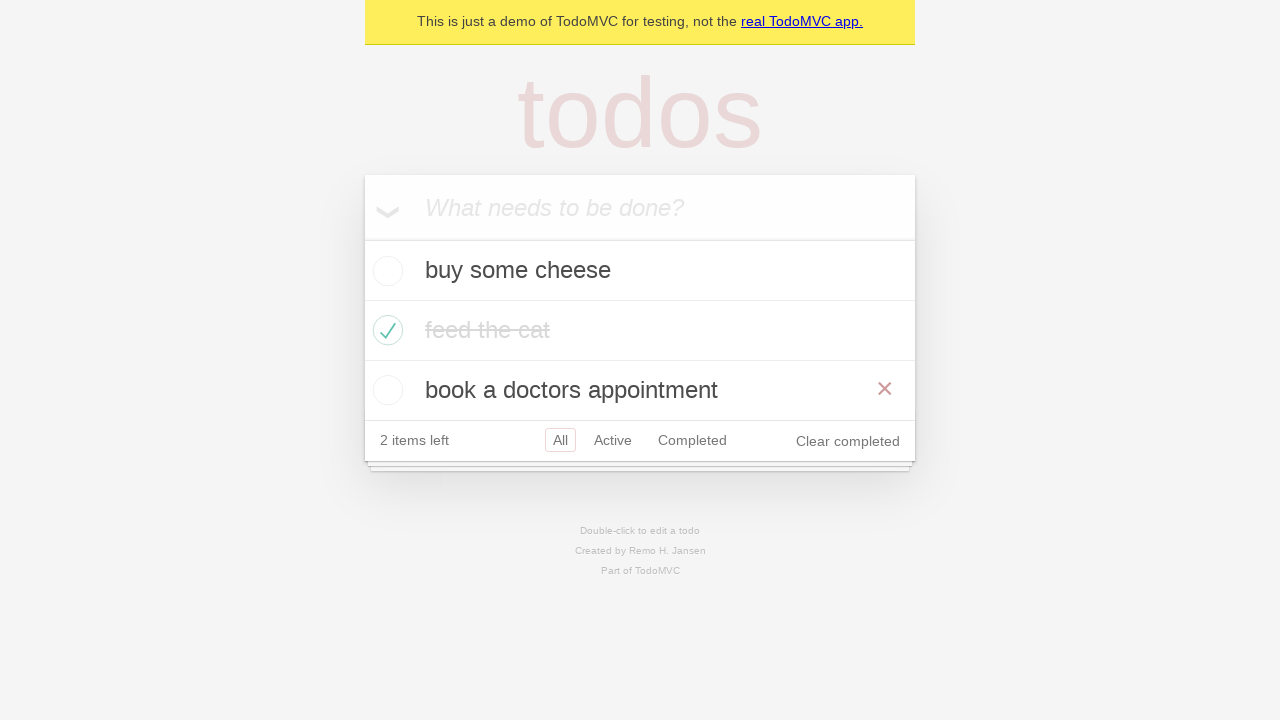

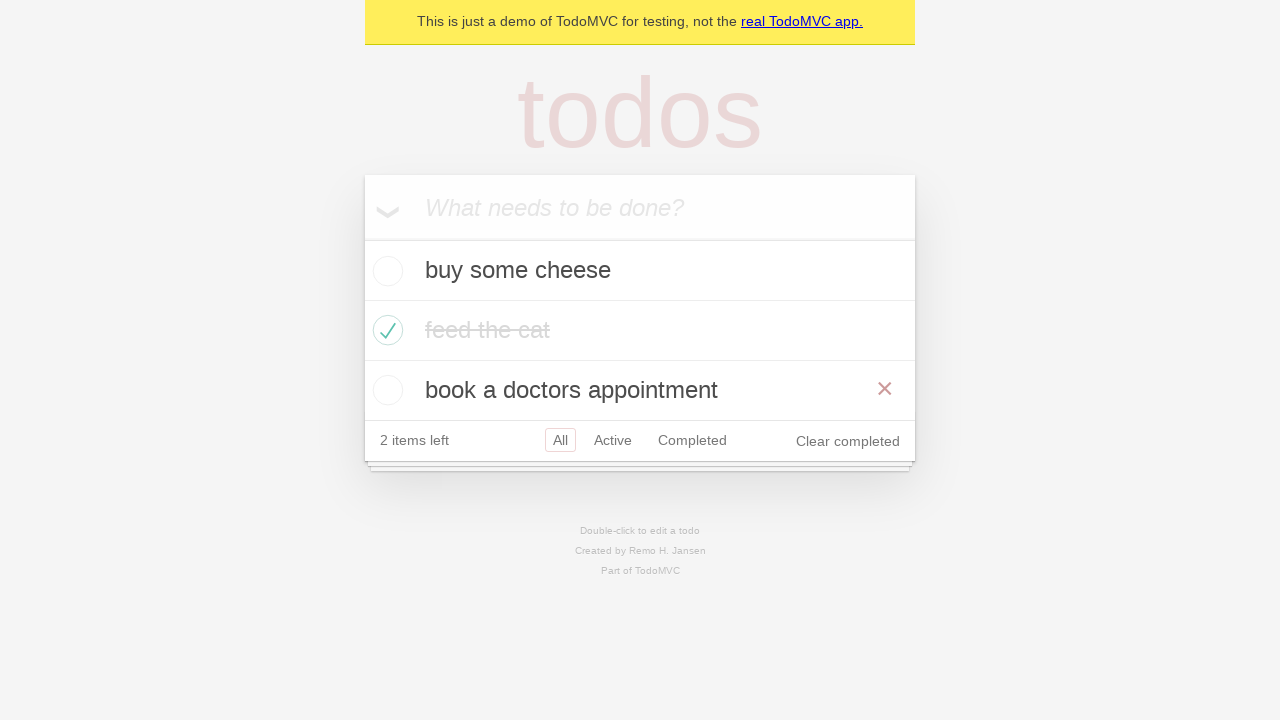